Tests tooltip functionality by hovering over a button element to trigger a tooltip display on the DemoQA tool-tips page

Starting URL: https://demoqa.com/tool-tips

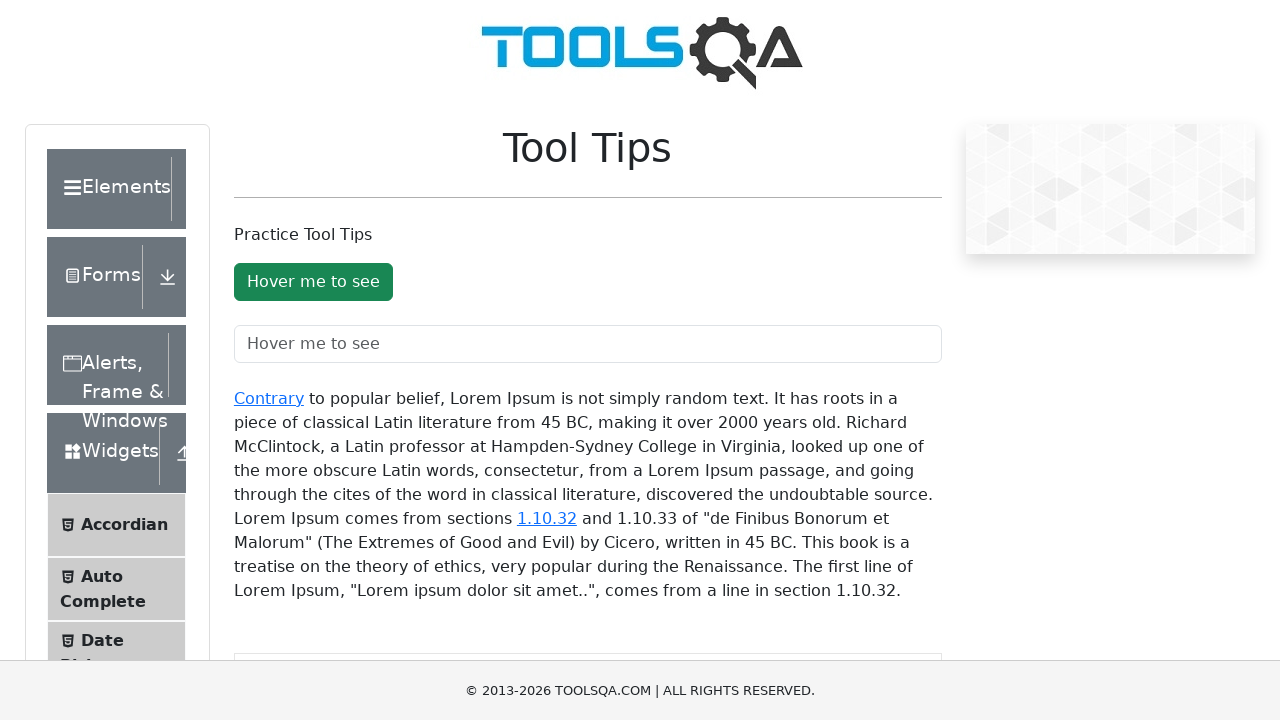

Hovered over the tooltip button to trigger tooltip display at (313, 282) on #toolTipButton
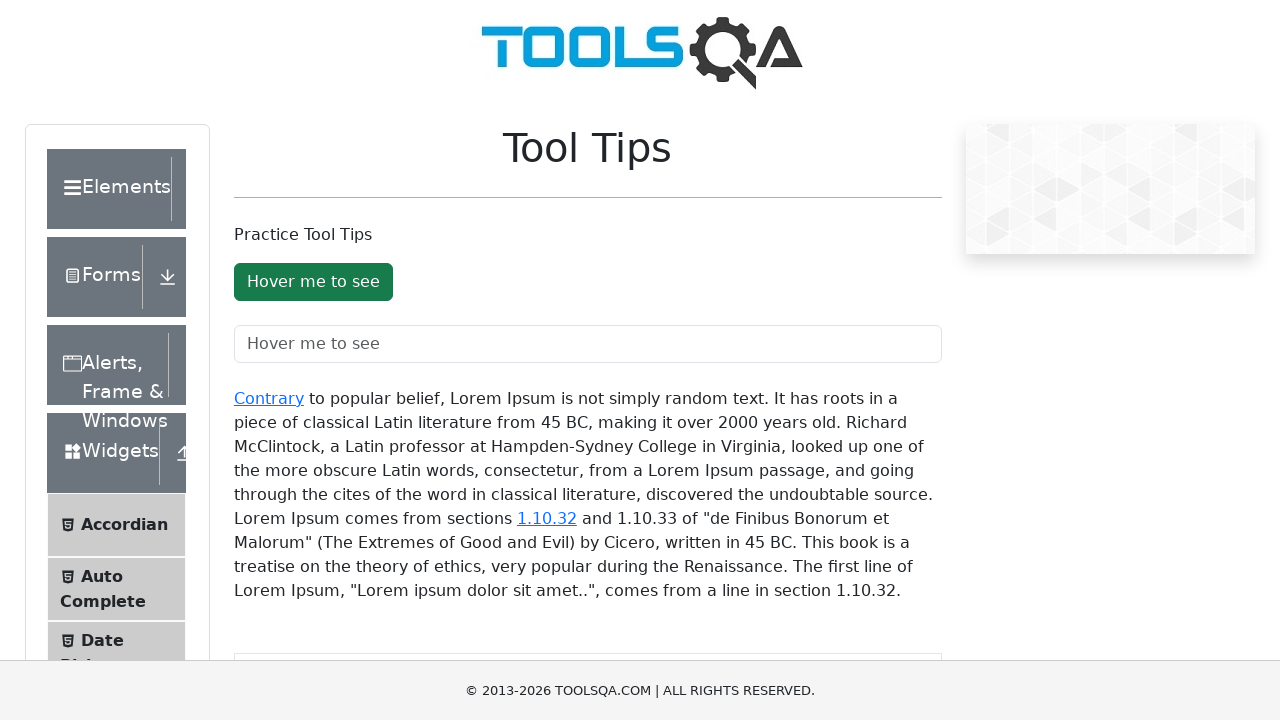

Tooltip appeared and became visible
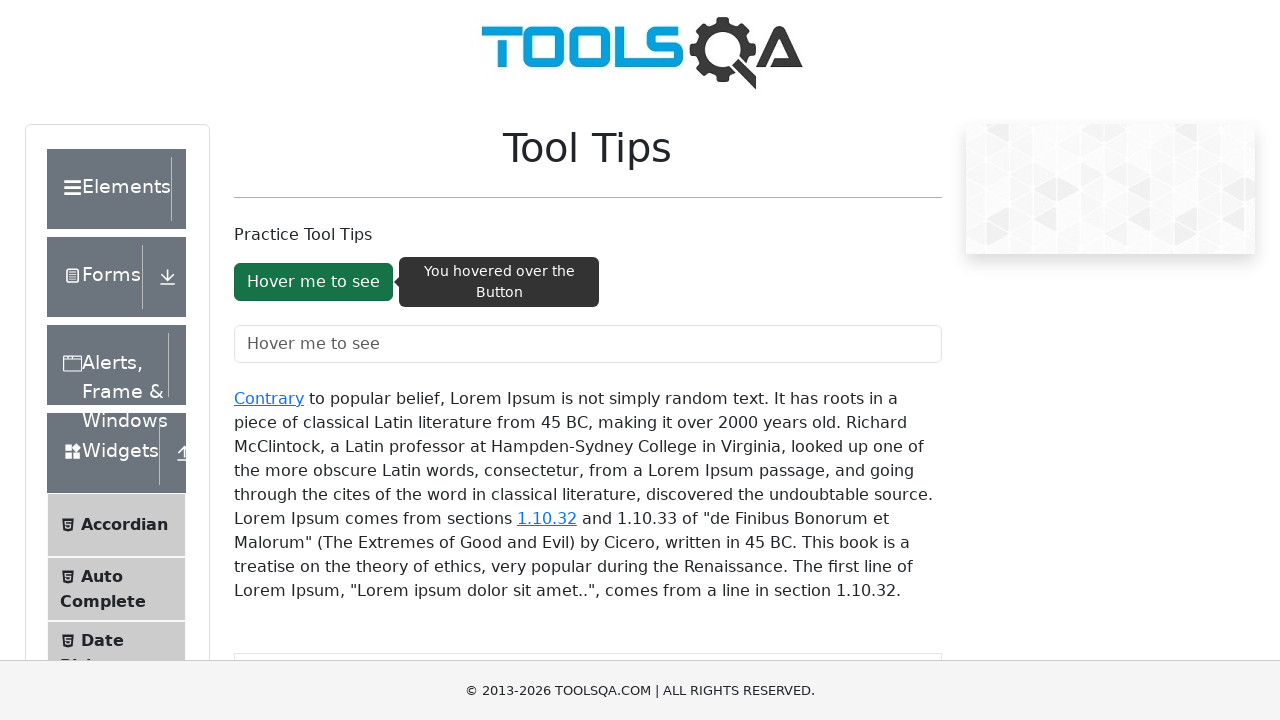

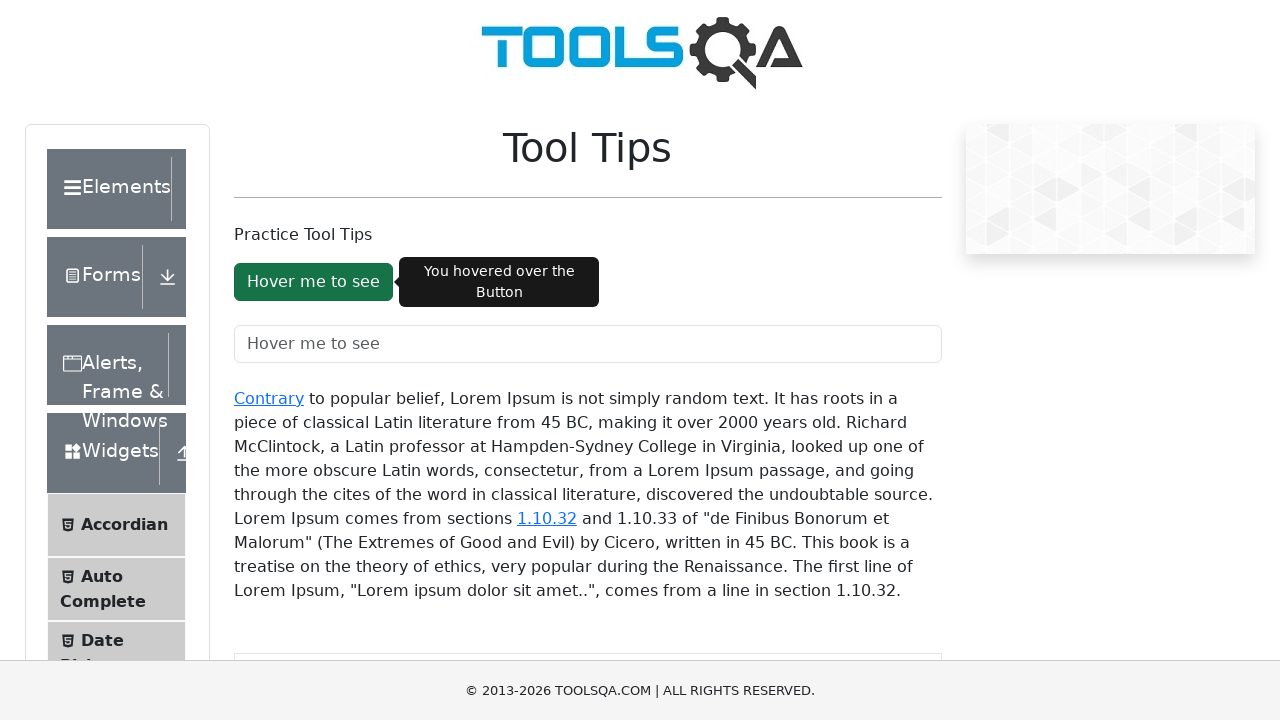